Tests JavaScript prompt alert functionality by switching to an iframe, triggering a prompt alert, entering text, and accepting it

Starting URL: https://www.w3schools.com/jsref/tryit.asp?filename=tryjsref_prompt

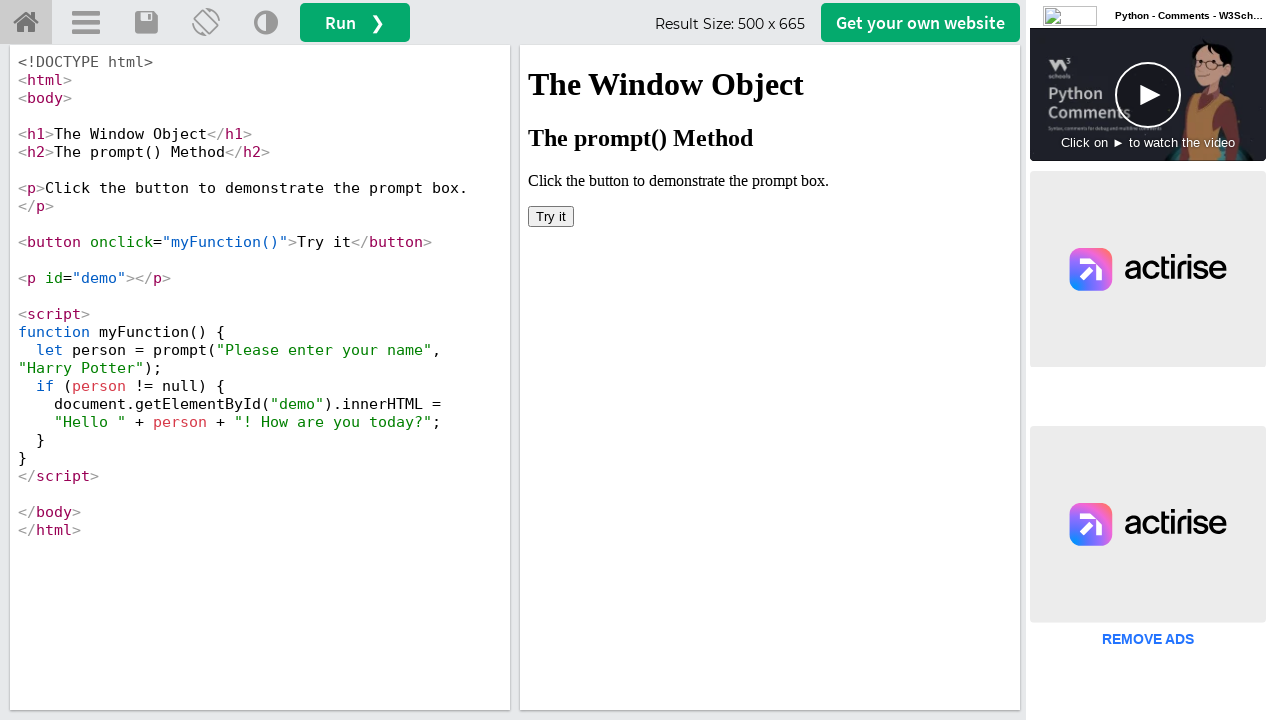

Located iframe element with id 'iframeResult'
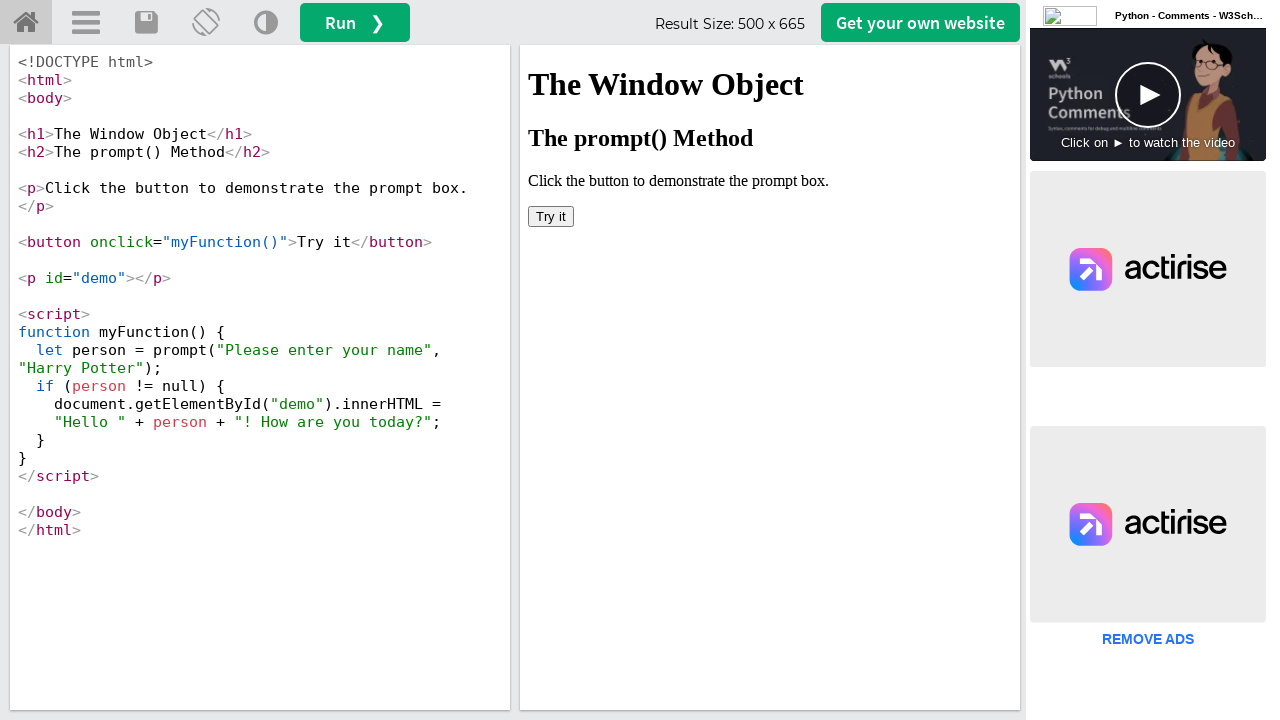

Clicked 'Try it' button in iframe at (551, 216) on #iframeResult >> internal:control=enter-frame >> xpath=//button[contains(text(),
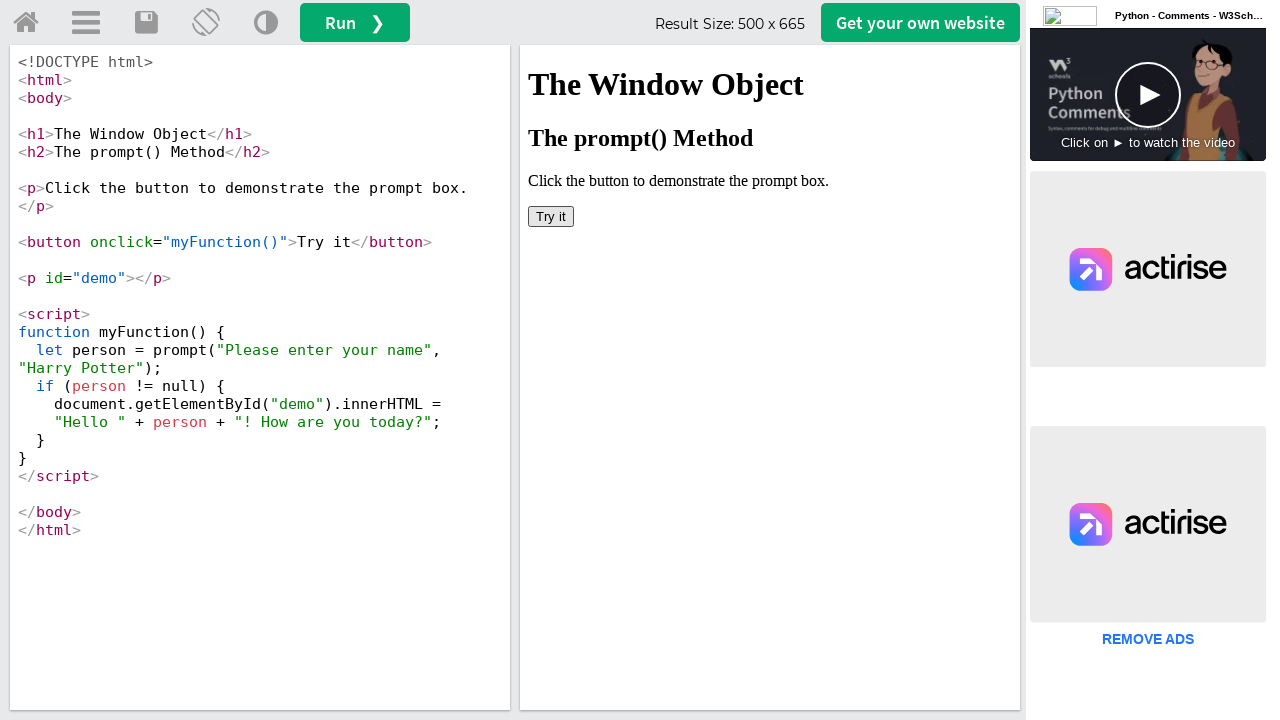

Set up dialog handler to accept prompts with text 'Jack'
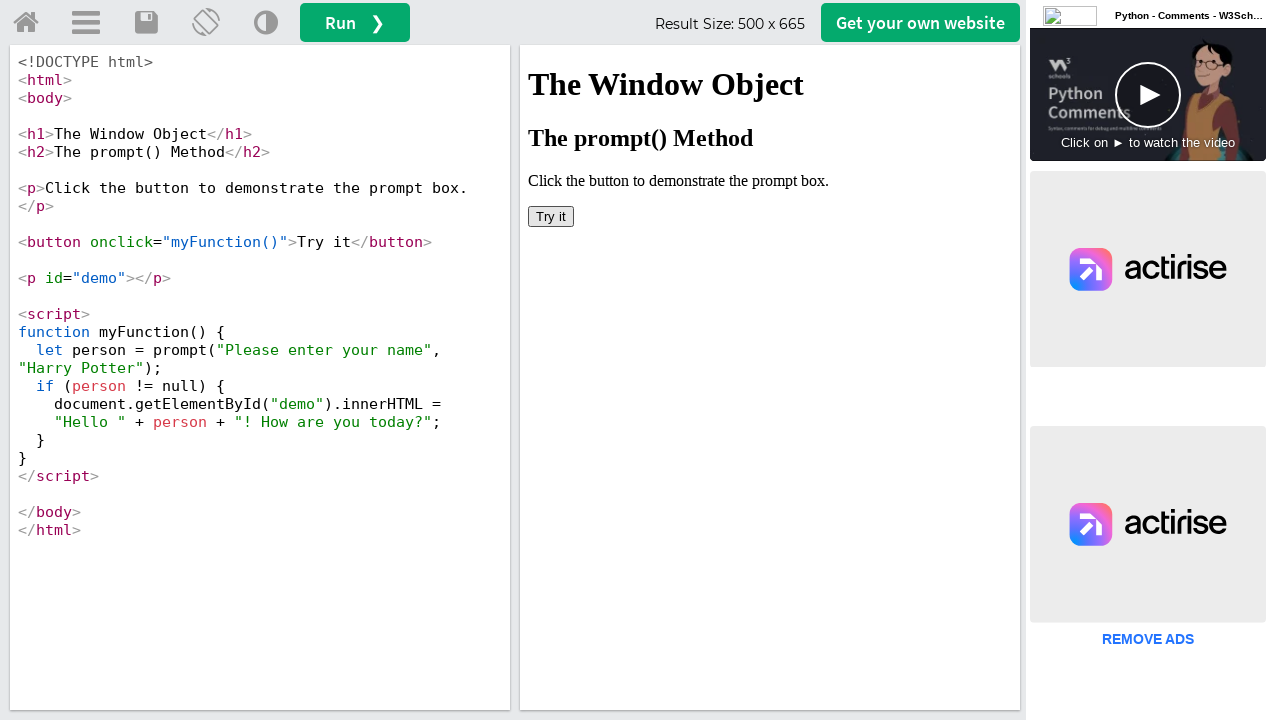

Clicked 'Try it' button again to trigger prompt alert with handler active at (551, 216) on #iframeResult >> internal:control=enter-frame >> xpath=//button[contains(text(),
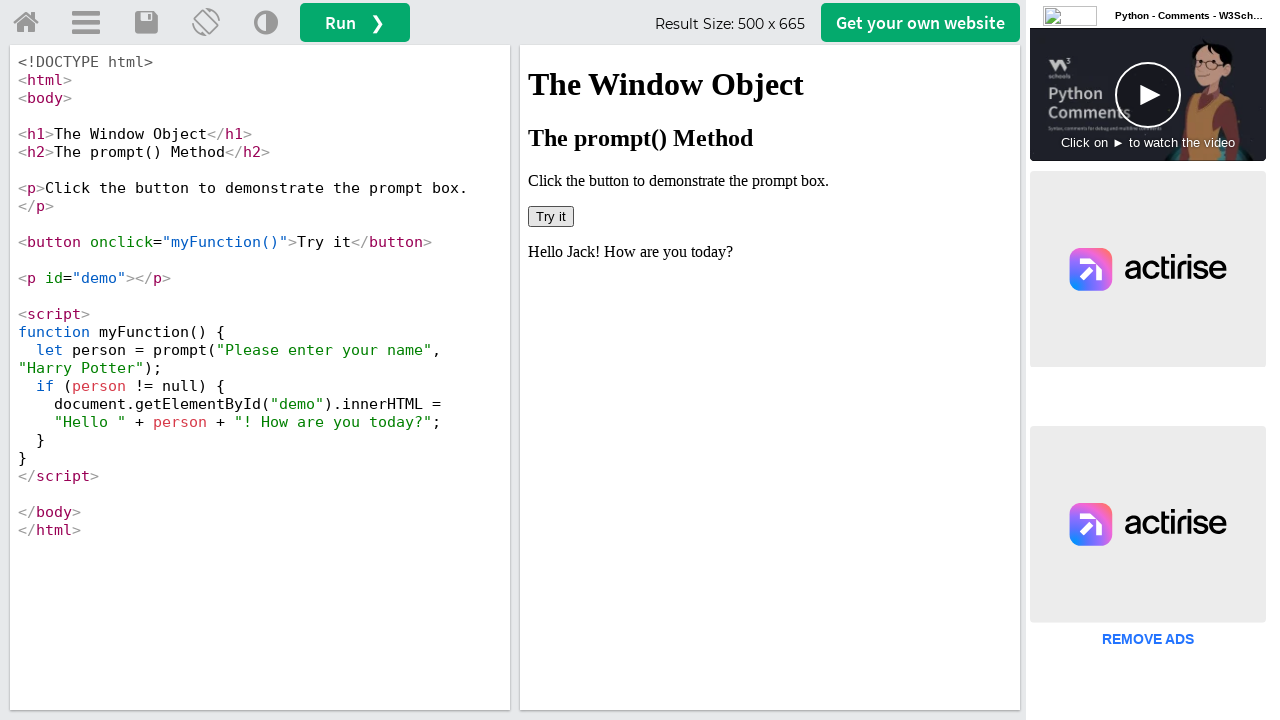

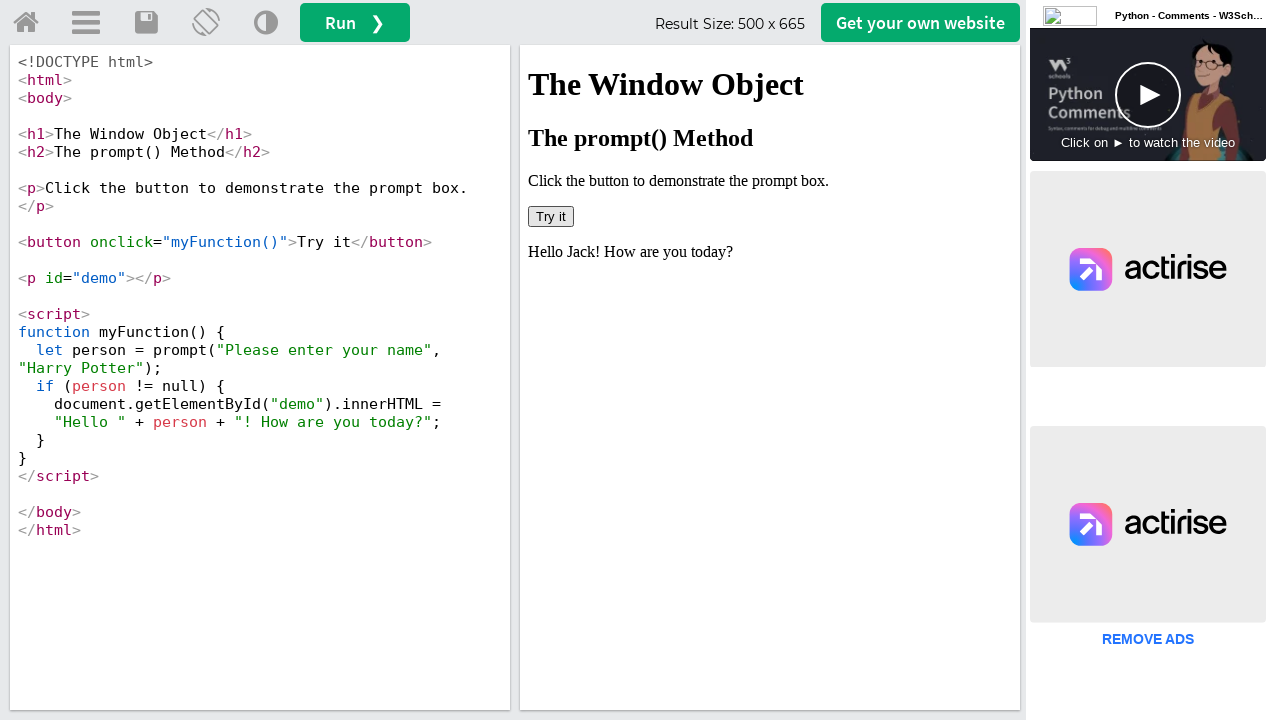